Navigates to GitHub's homepage and verifies the page title contains the expected text.

Starting URL: https://github.com/

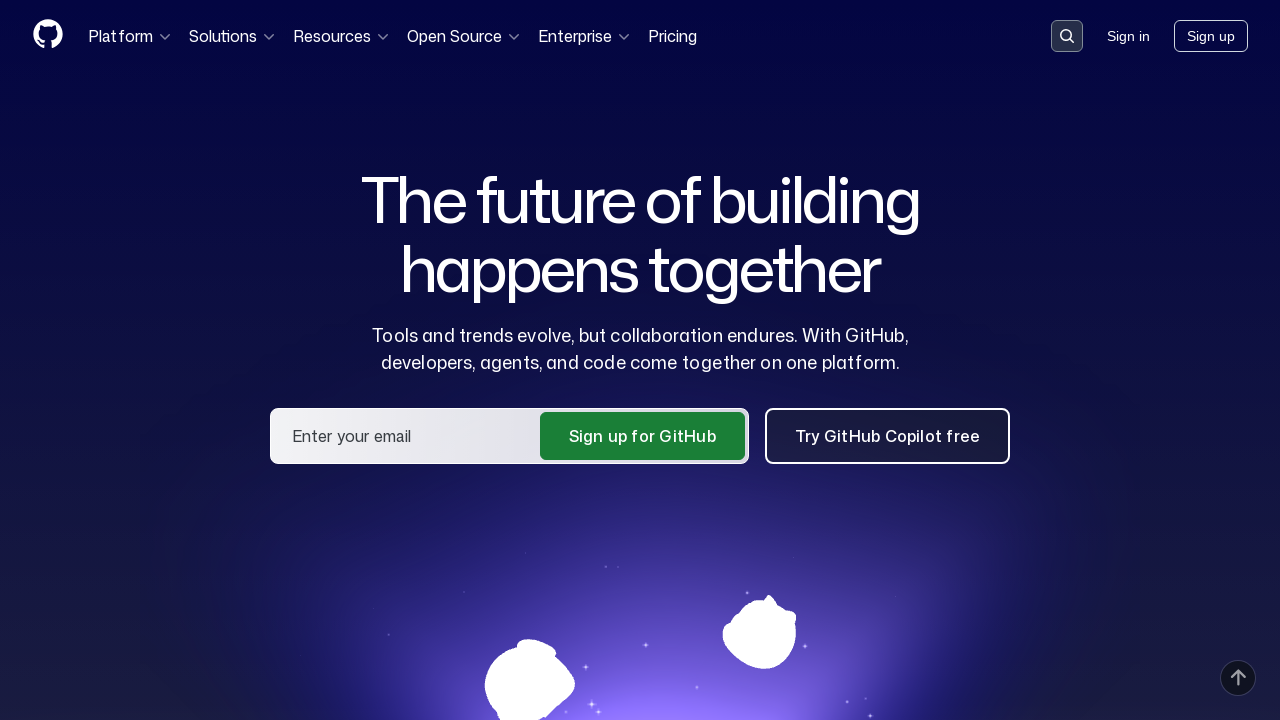

Navigated to GitHub homepage
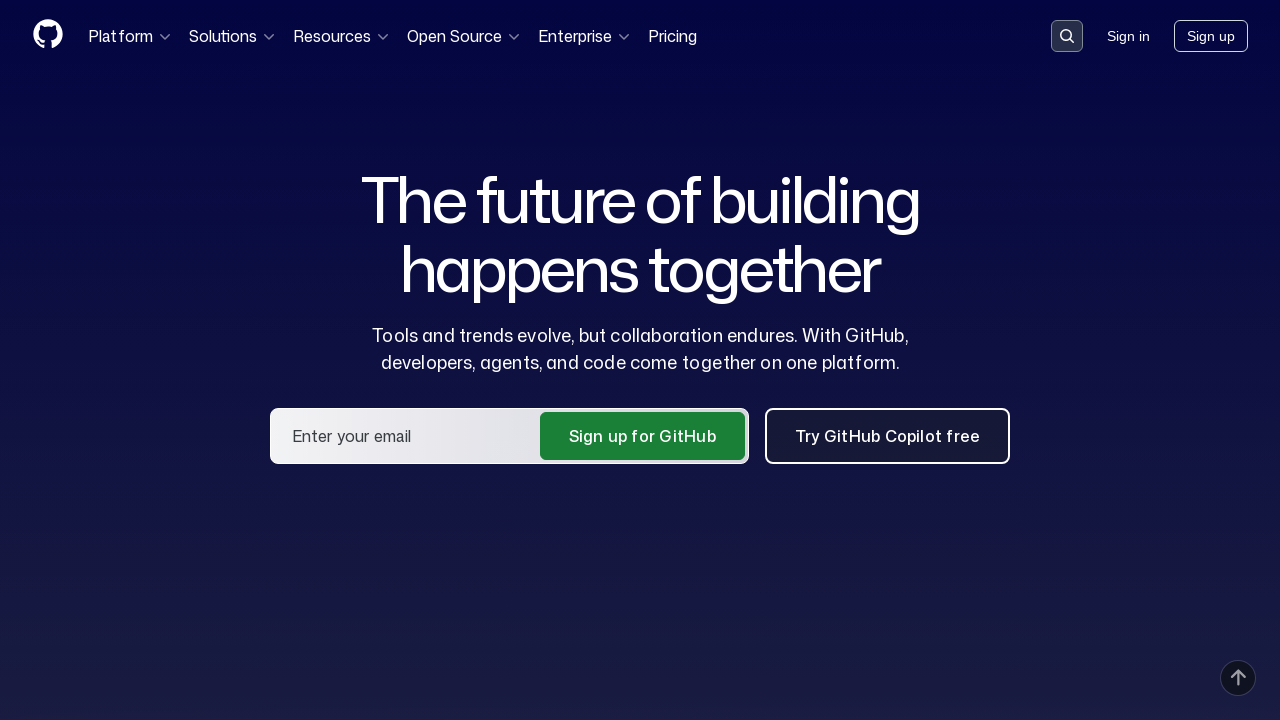

Page fully loaded (domcontentloaded)
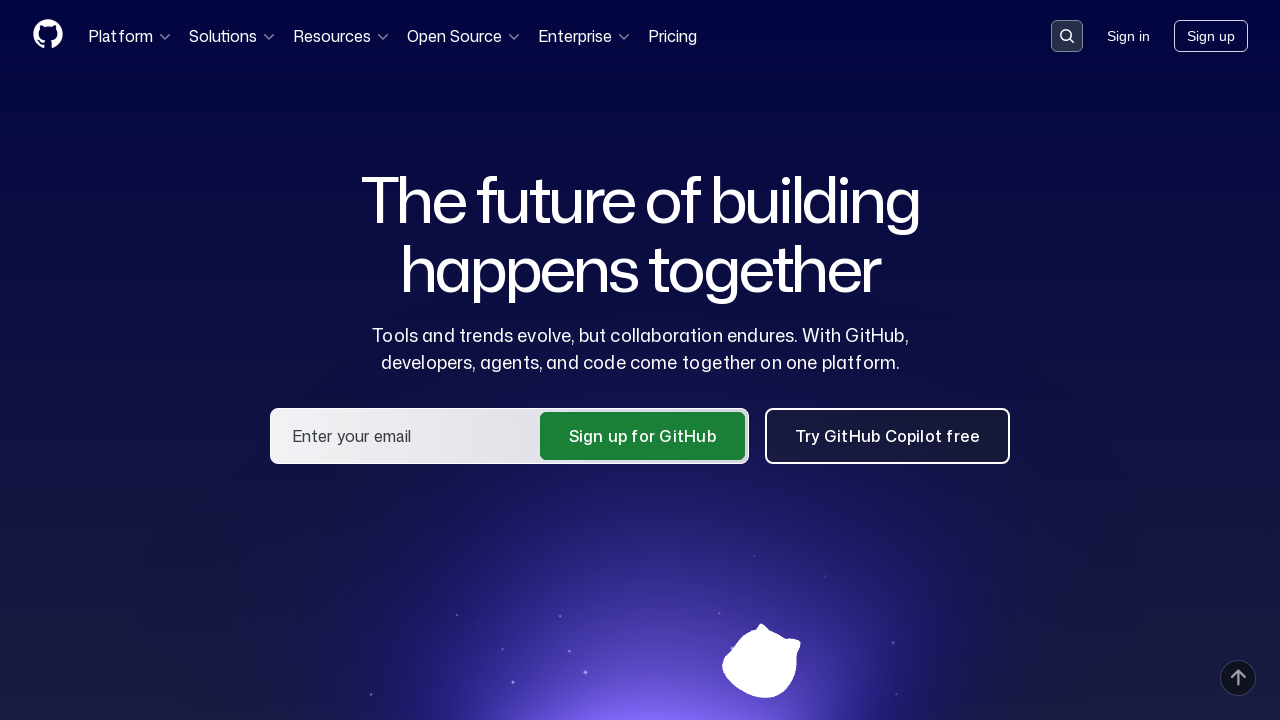

Verified page title contains 'GitHub': GitHub · Change is constant. GitHub keeps you ahead. · GitHub
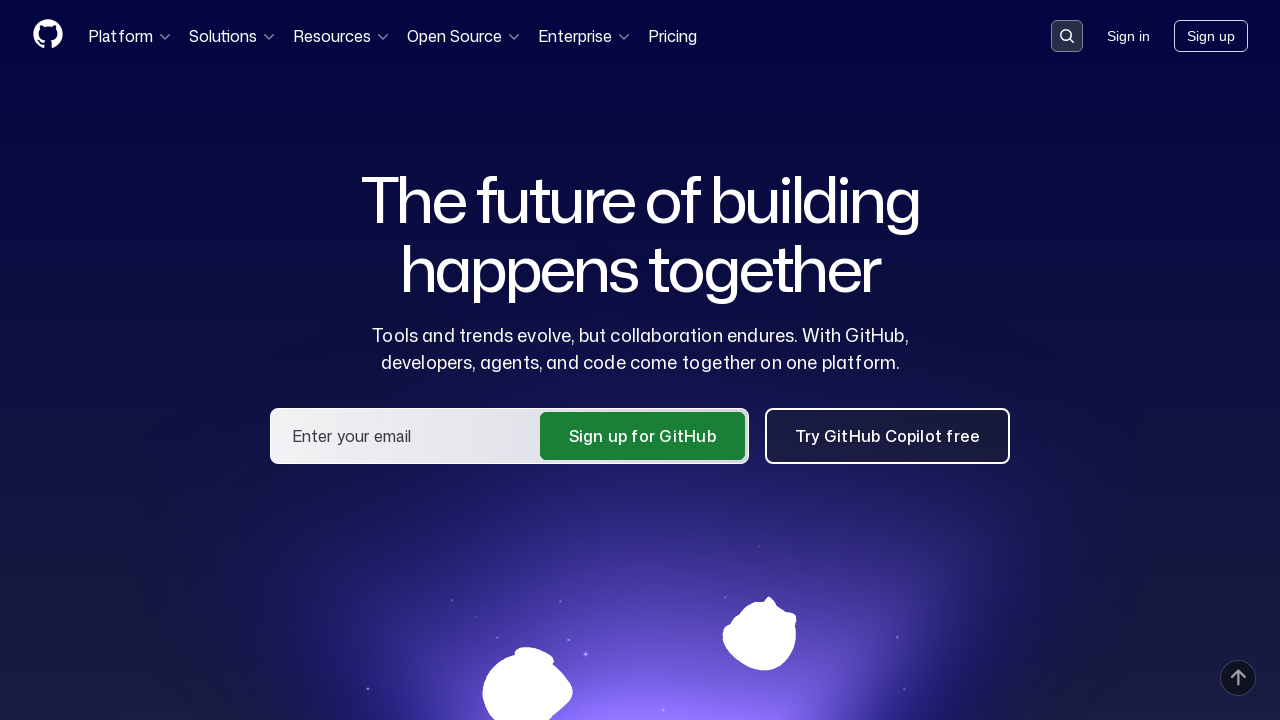

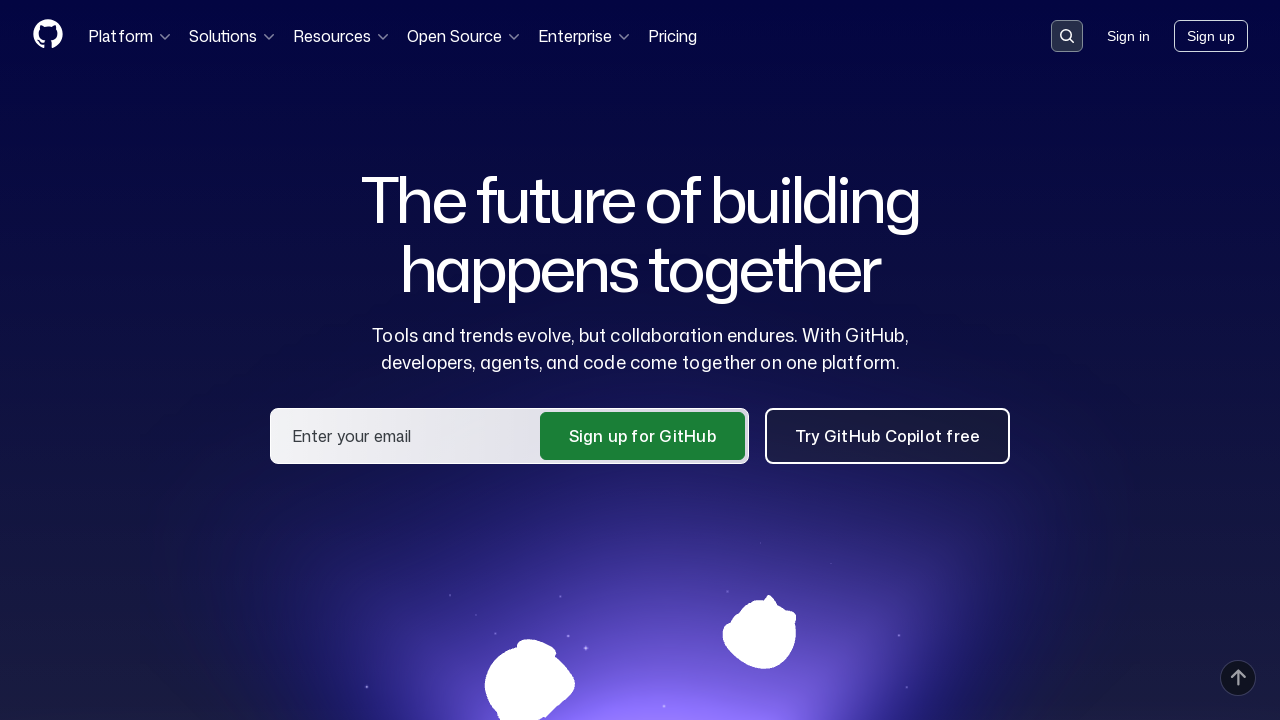